Tests the Due Date Calculator by selecting last period date (May 10th, 2019) with a 35-day cycle length

Starting URL: https://www.calculator.net/

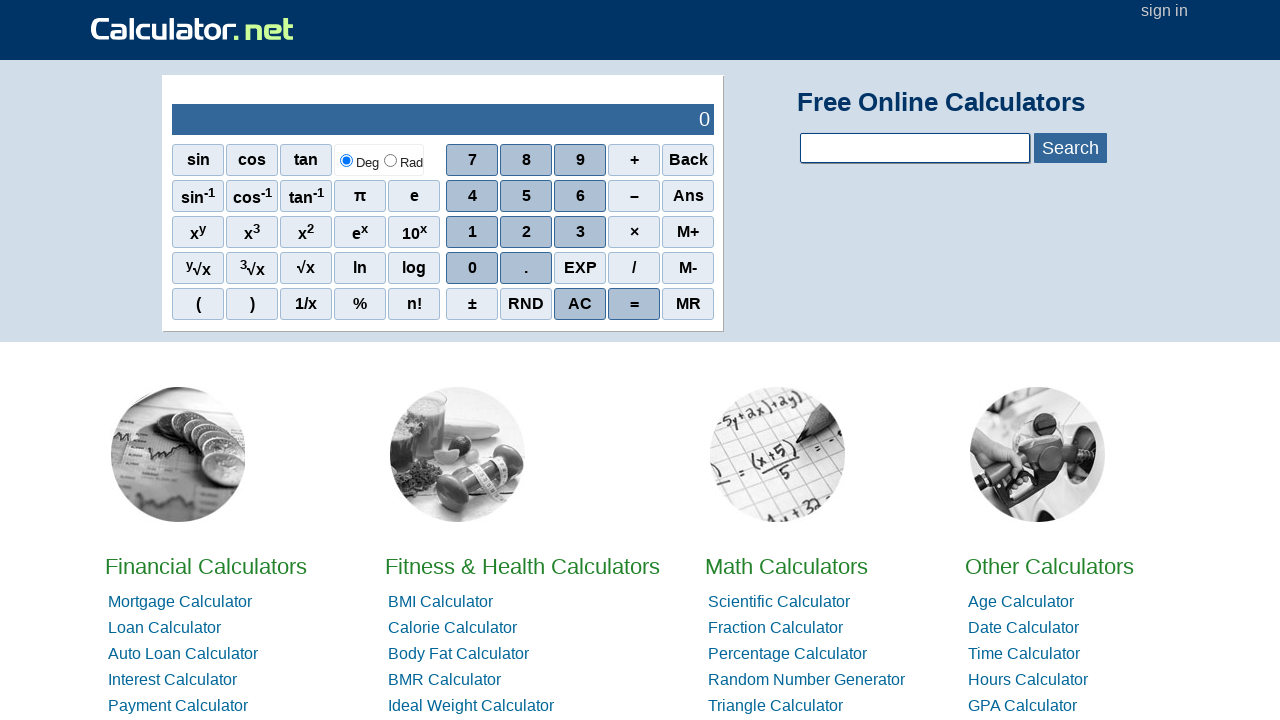

Clicked on Due Date Calculator link at (460, 360) on a:text('Due Date Calculator')
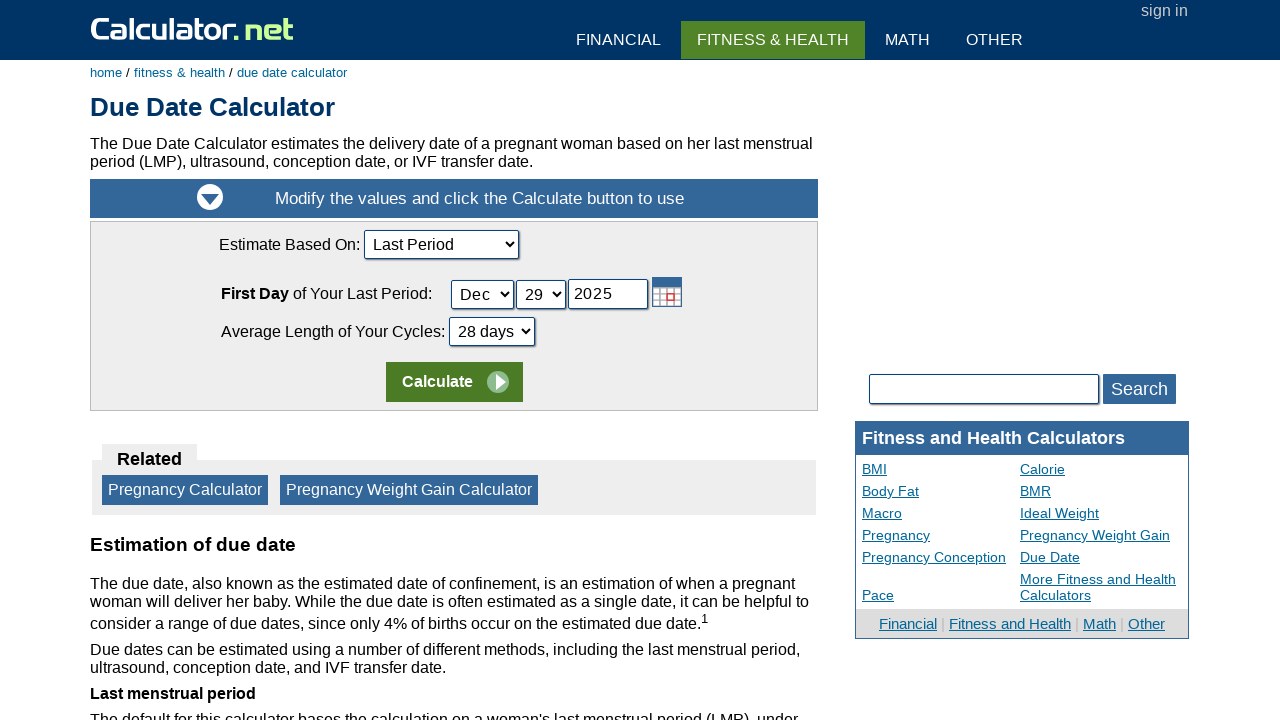

Clicked on month dropdown at (482, 294) on #cLastPeriodDay_Month_ID
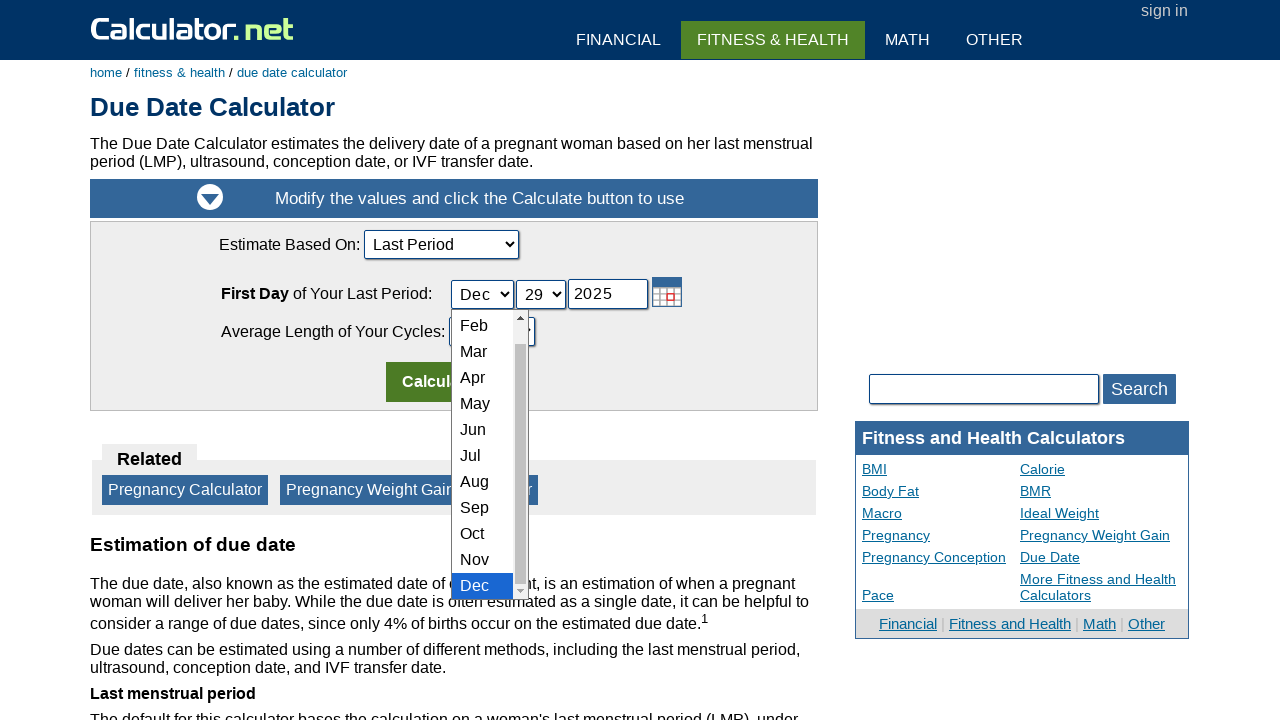

Selected May as the last period month on #cLastPeriodDay_Month_ID
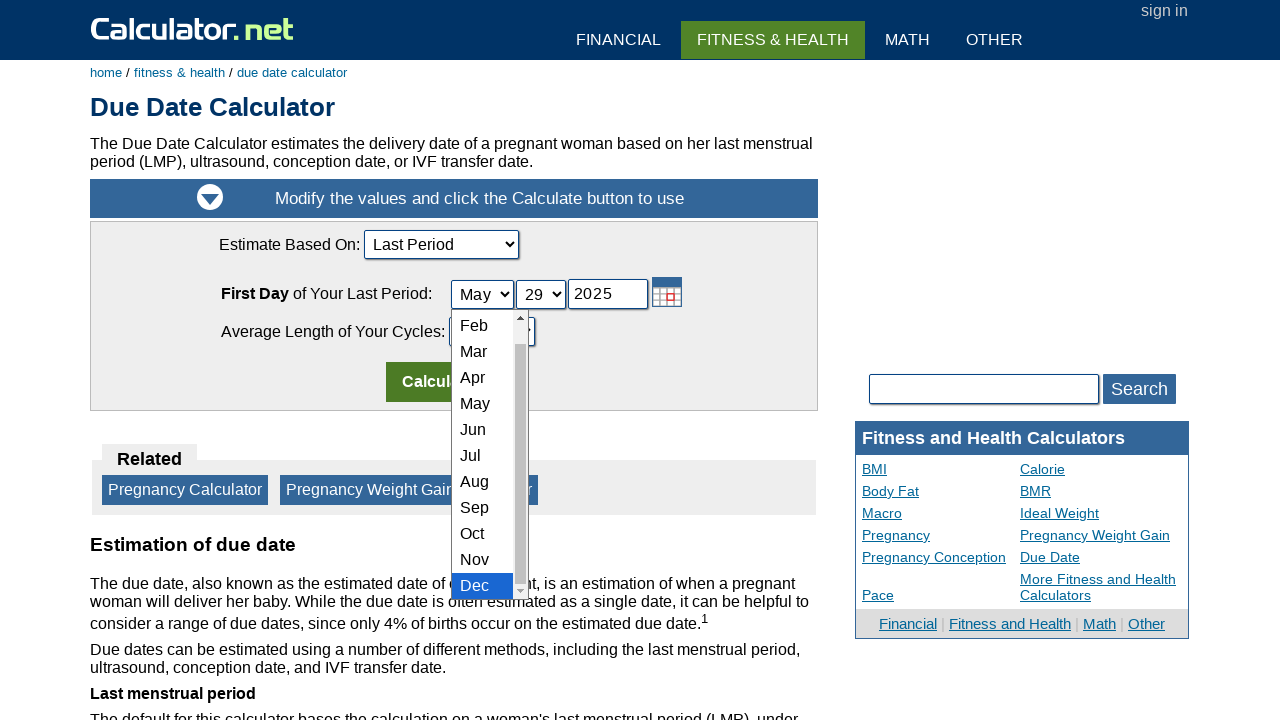

Clicked on day dropdown at (540, 294) on #cLastPeriodDay_Day_ID
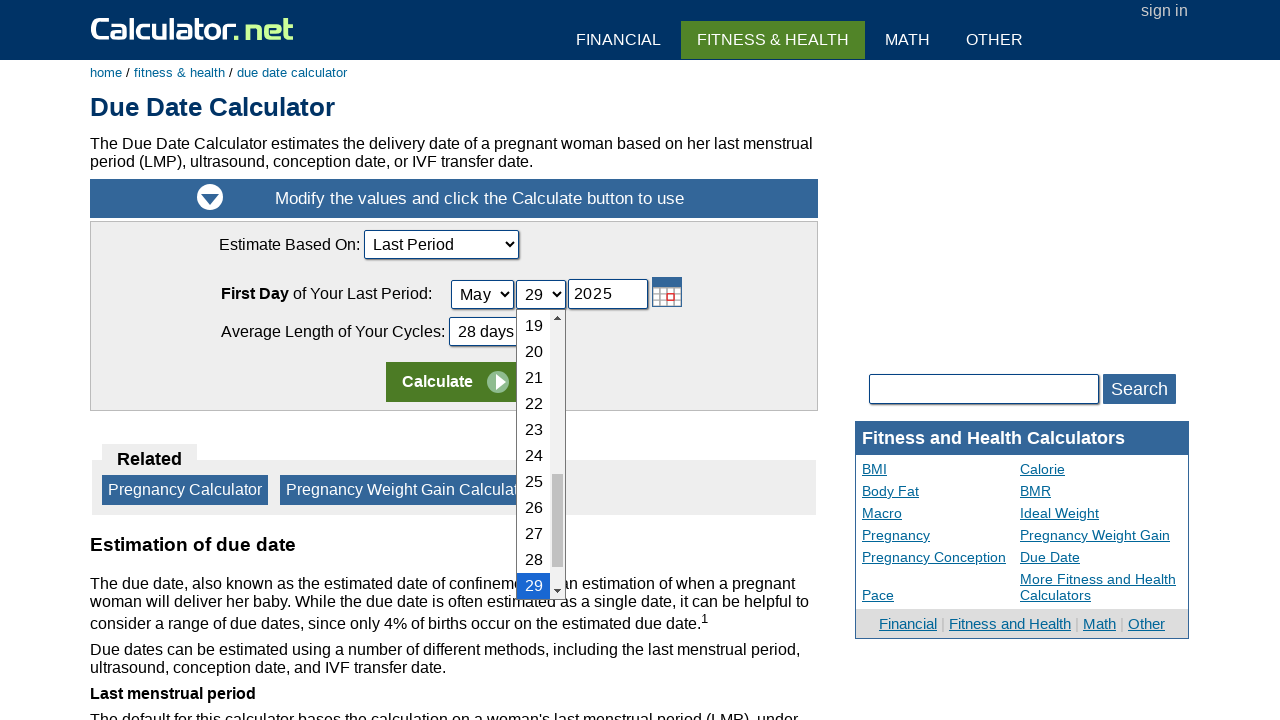

Selected 10th as the last period day on #cLastPeriodDay_Day_ID
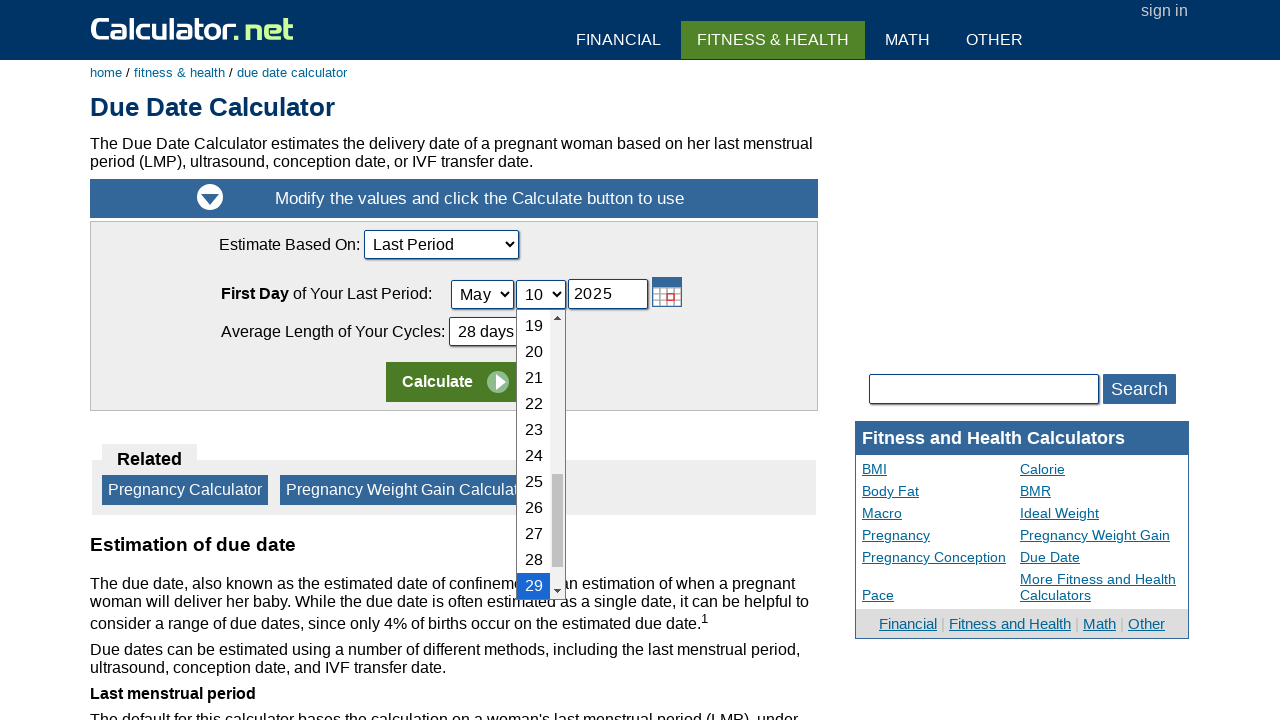

Entered 2019 as the last period year on #cLastPeriodDay_Year_ID
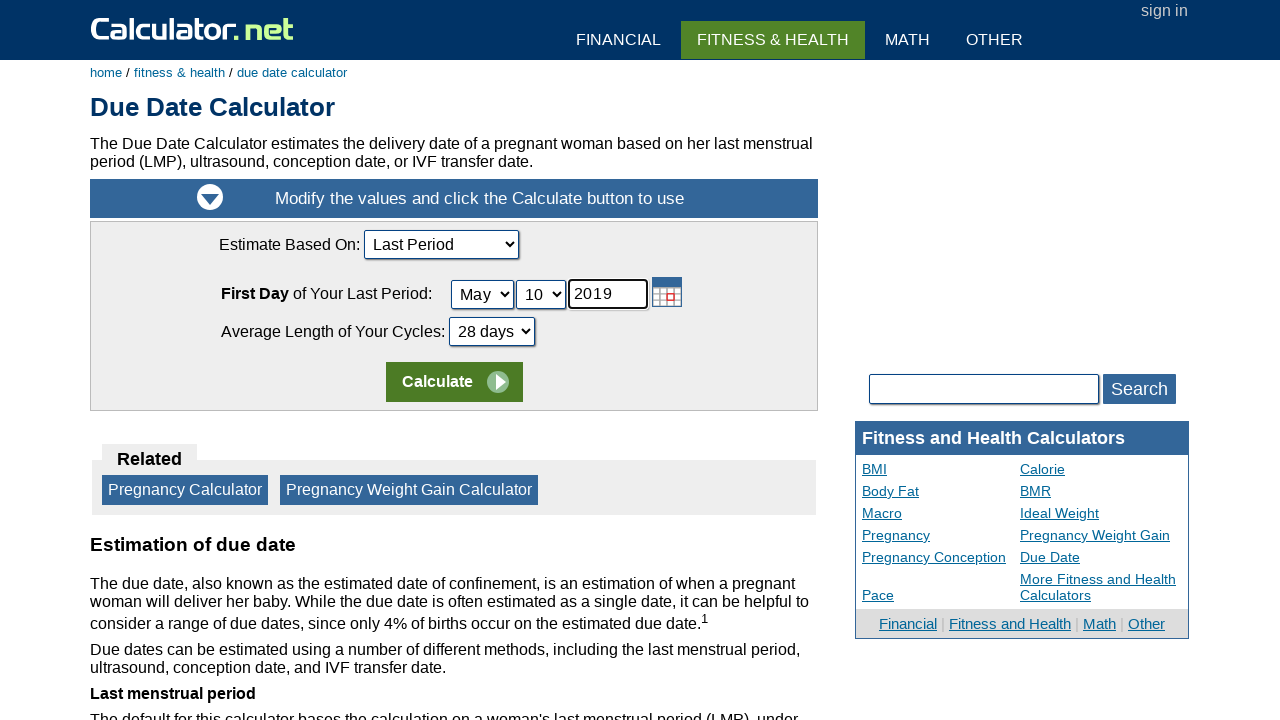

Clicked on cycle length dropdown at (492, 332) on select[name='cCycleLength']
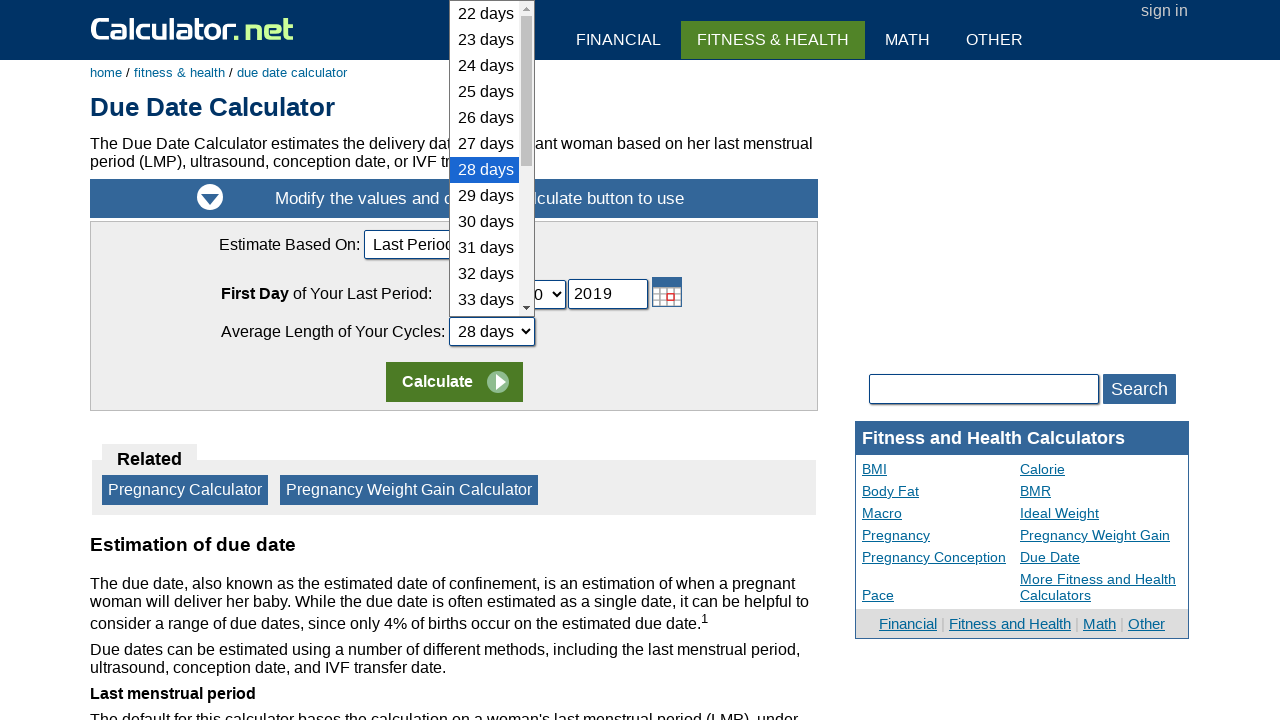

Selected 35 days as the cycle length on select[name='cCycleLength']
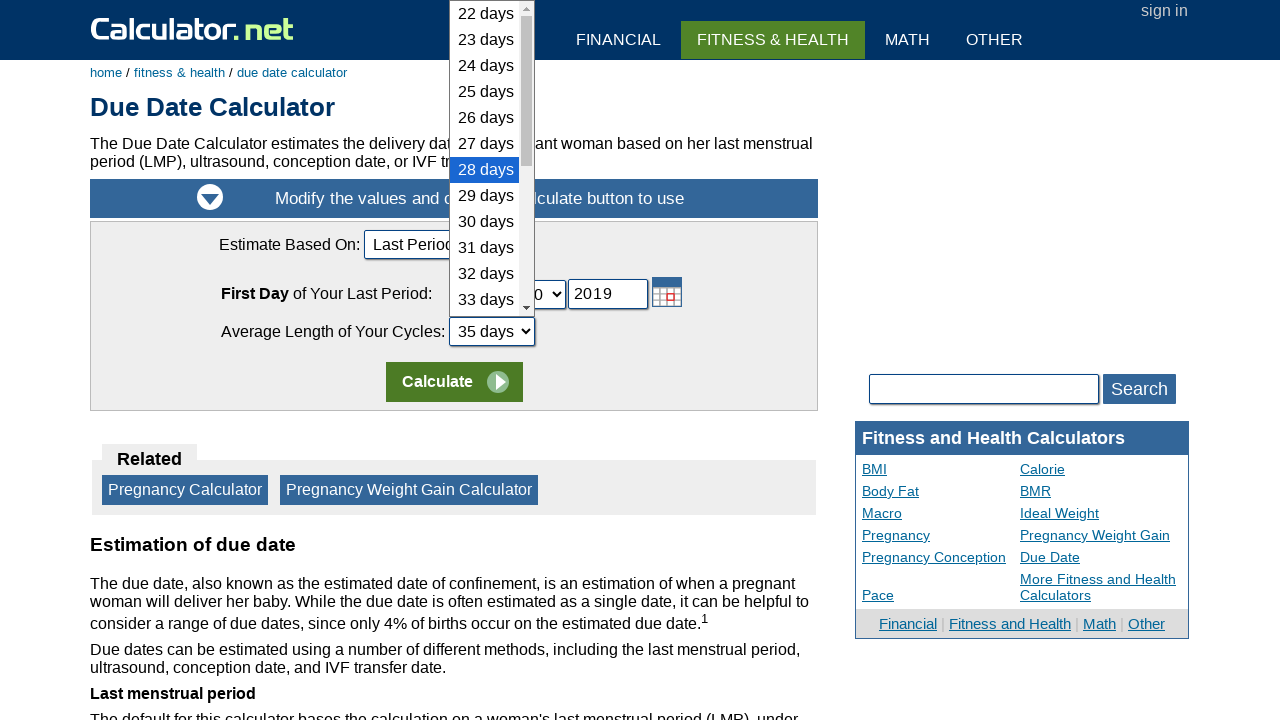

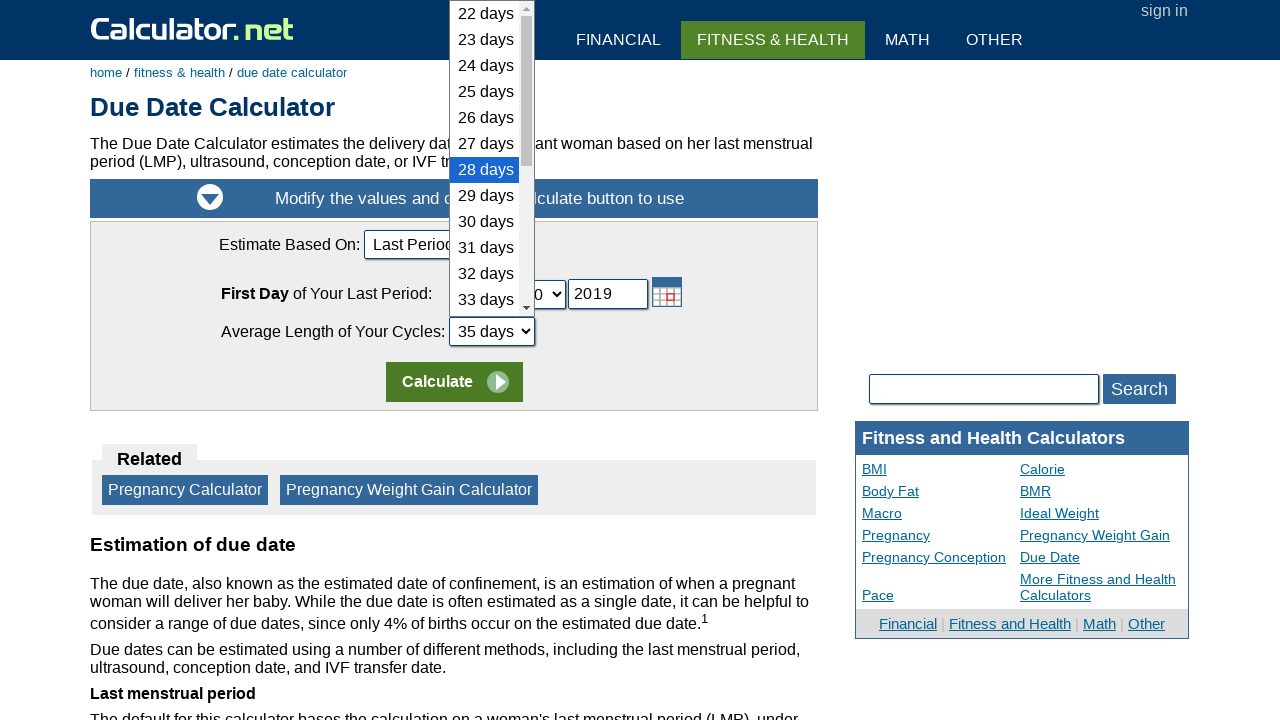